Tests unmarking completed todo items by unchecking their checkboxes

Starting URL: https://demo.playwright.dev/todomvc

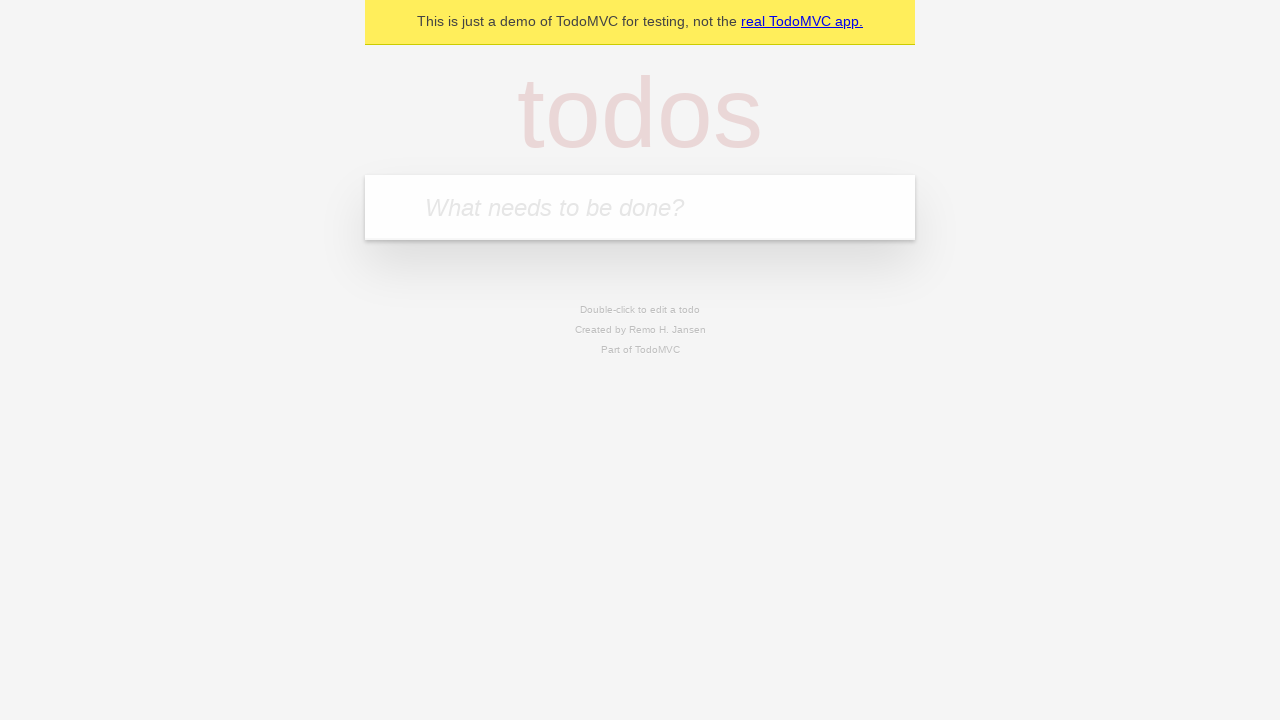

Filled todo input with 'buy some cheese' on internal:attr=[placeholder="What needs to be done?"i]
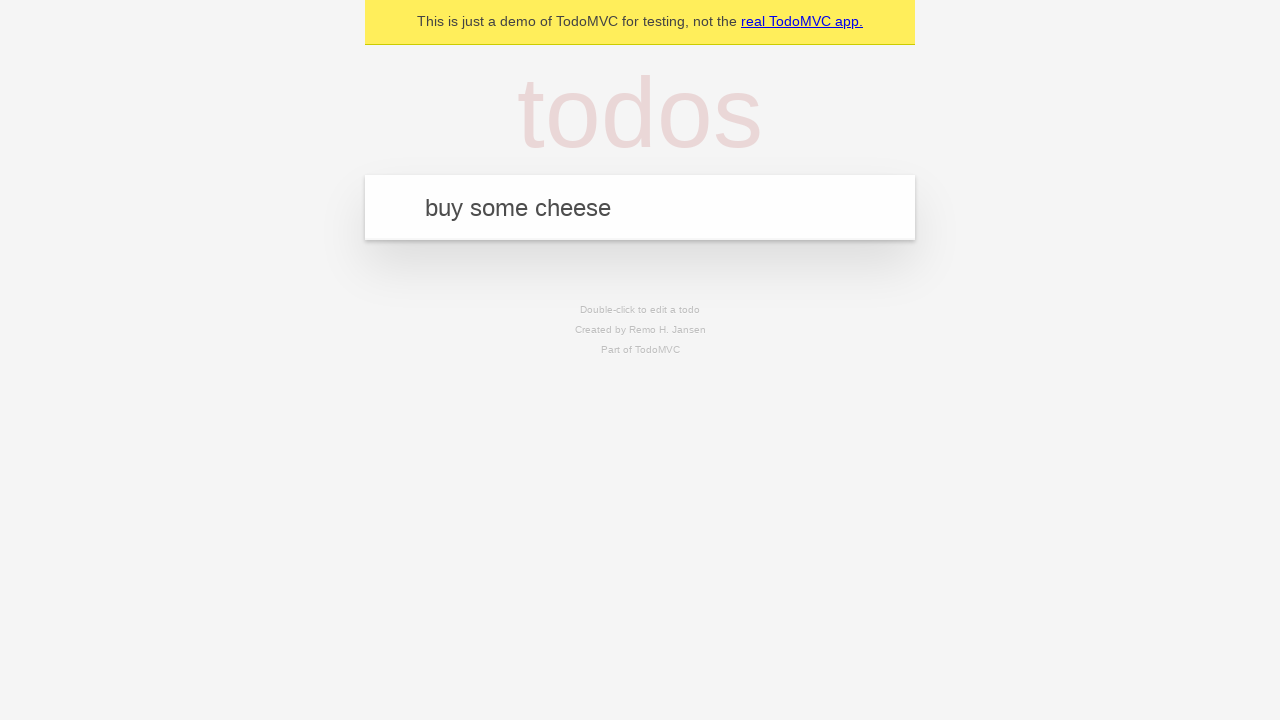

Pressed Enter to create first todo item on internal:attr=[placeholder="What needs to be done?"i]
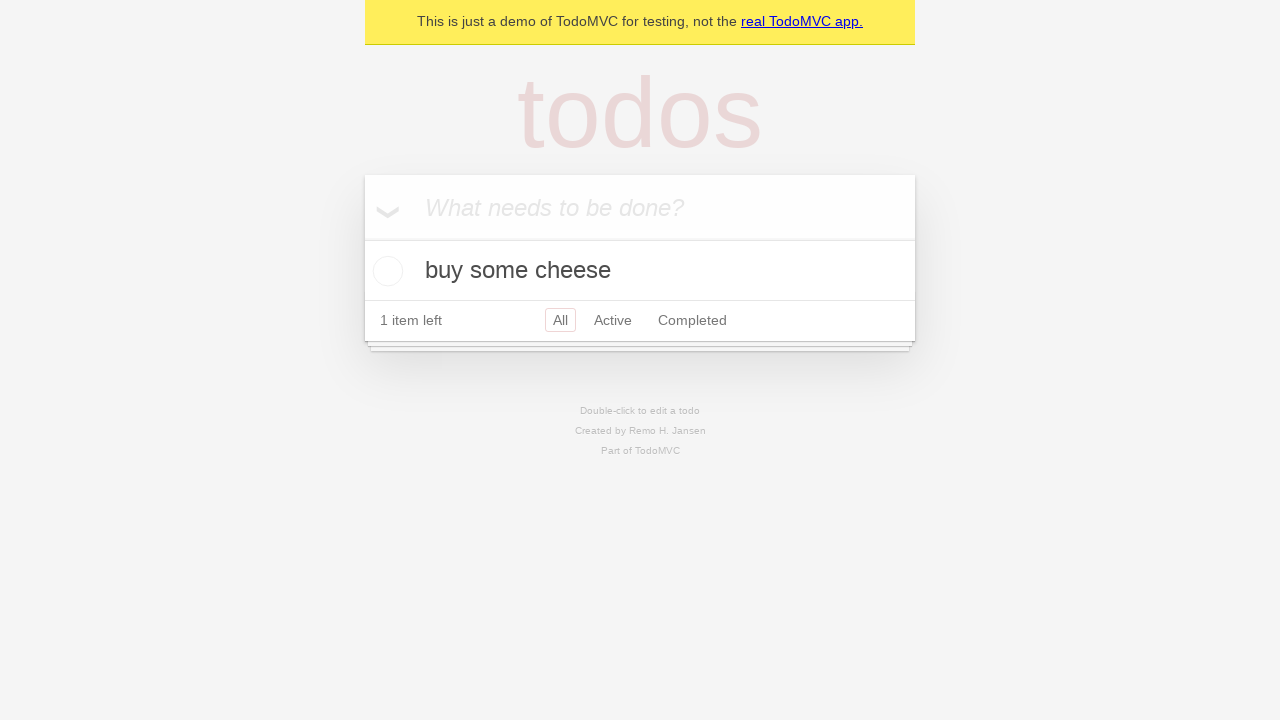

Filled todo input with 'feed the cat' on internal:attr=[placeholder="What needs to be done?"i]
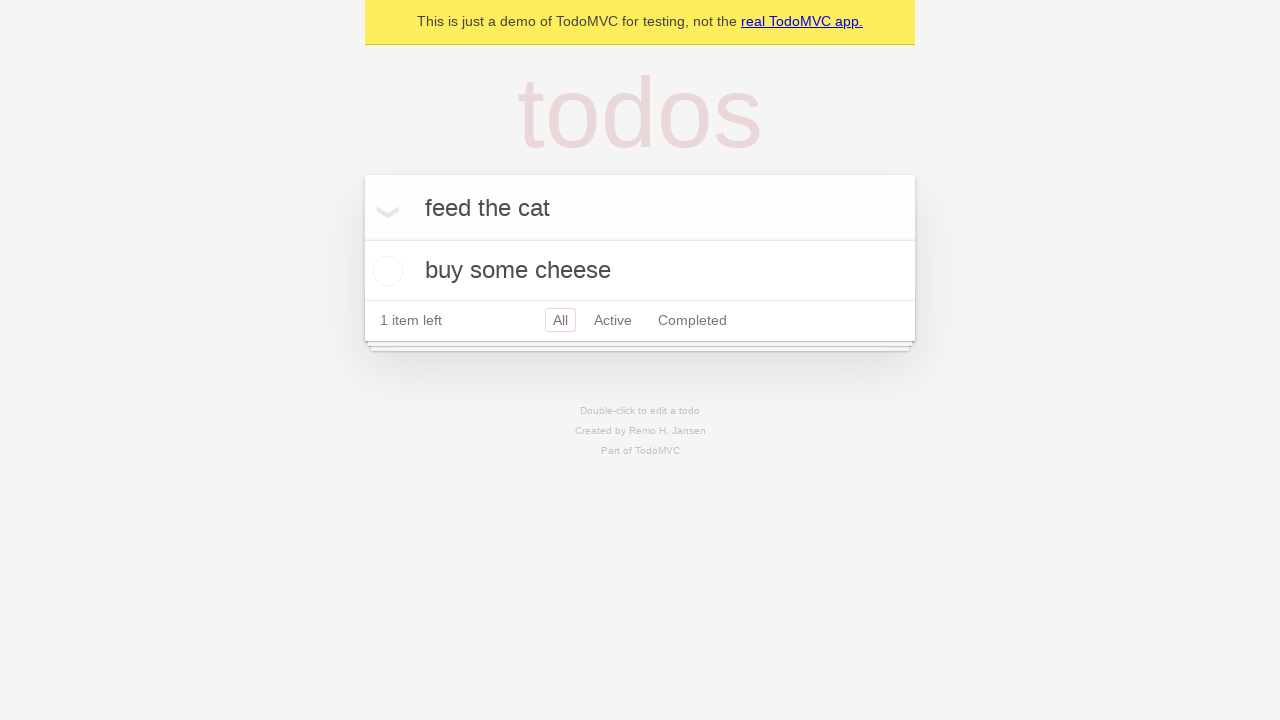

Pressed Enter to create second todo item on internal:attr=[placeholder="What needs to be done?"i]
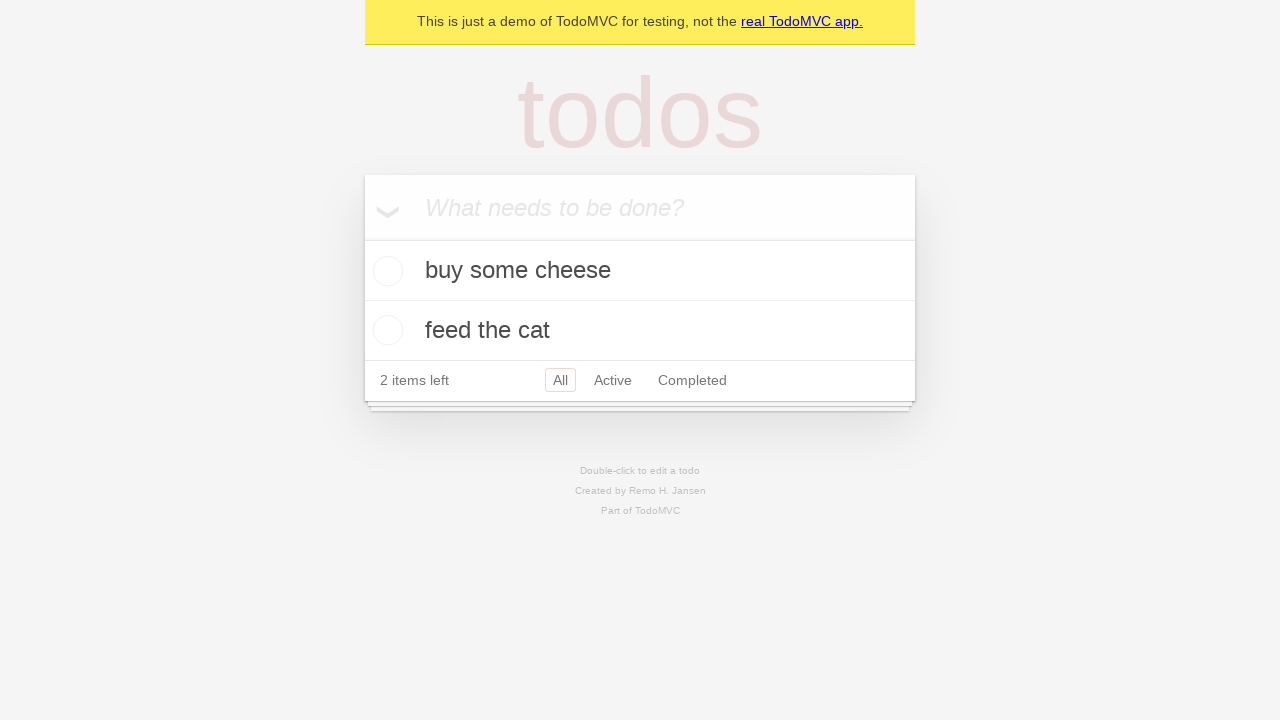

Checked the first todo item checkbox at (385, 271) on internal:testid=[data-testid="todo-item"s] >> nth=0 >> internal:role=checkbox
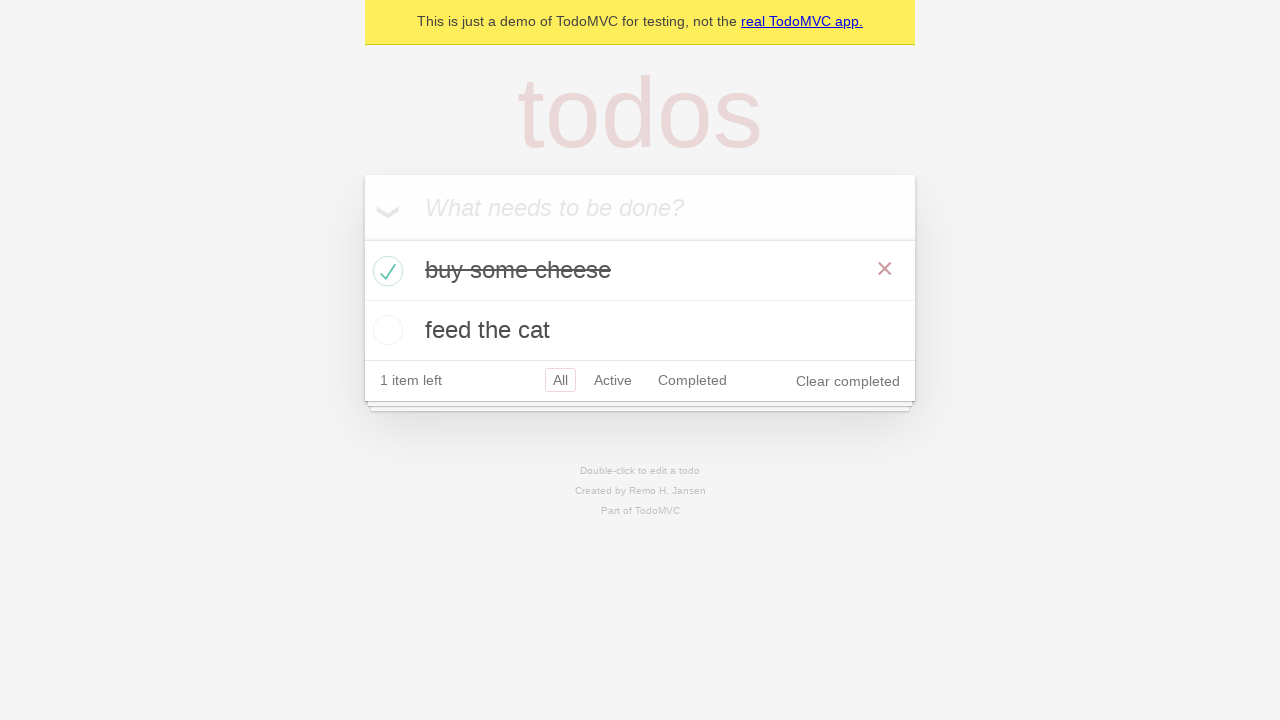

Unchecked the first todo item checkbox to mark as incomplete at (385, 271) on internal:testid=[data-testid="todo-item"s] >> nth=0 >> internal:role=checkbox
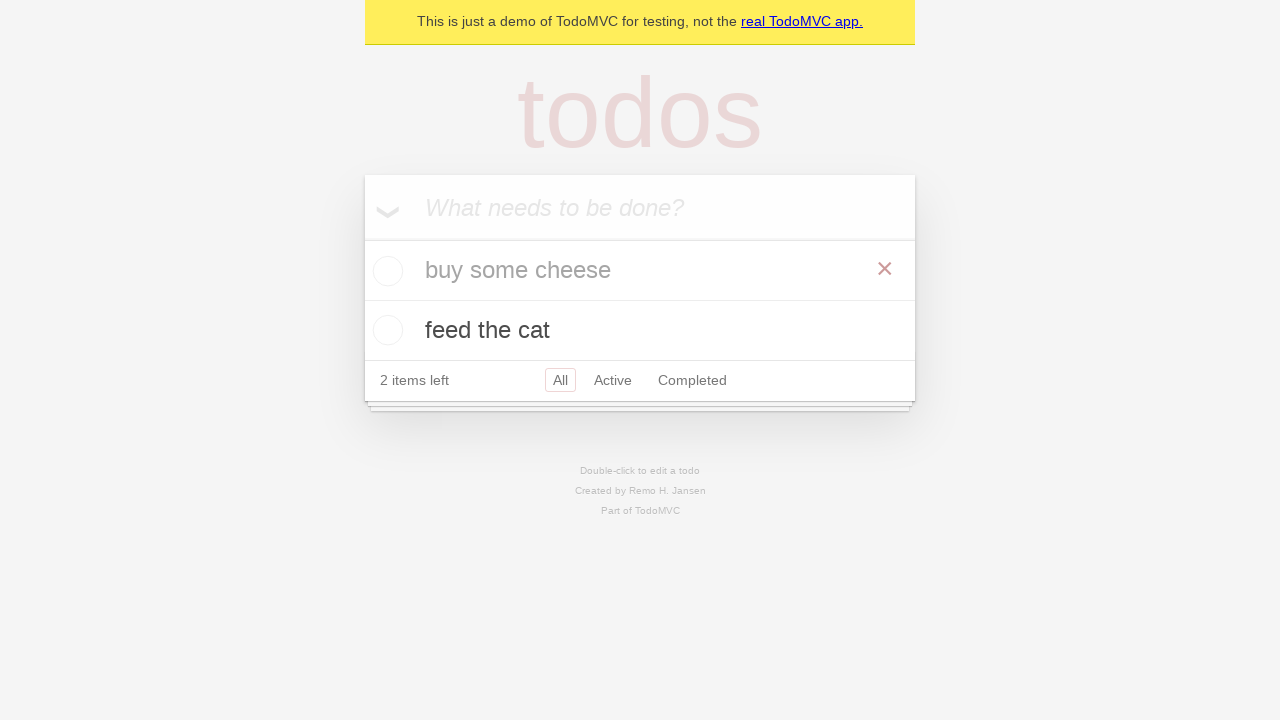

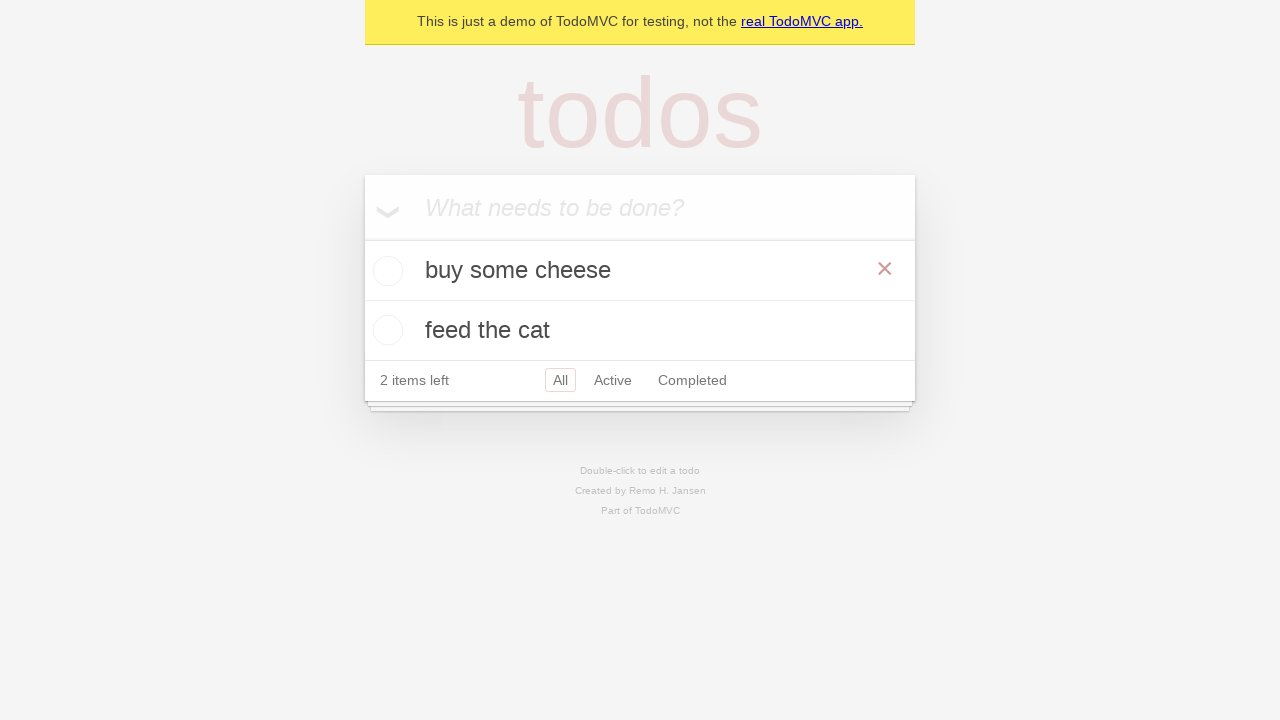